Tests slider functionality by moving the slider handle to different positions using keyboard arrow keys

Starting URL: https://seleniumui.moderntester.pl/slider.php

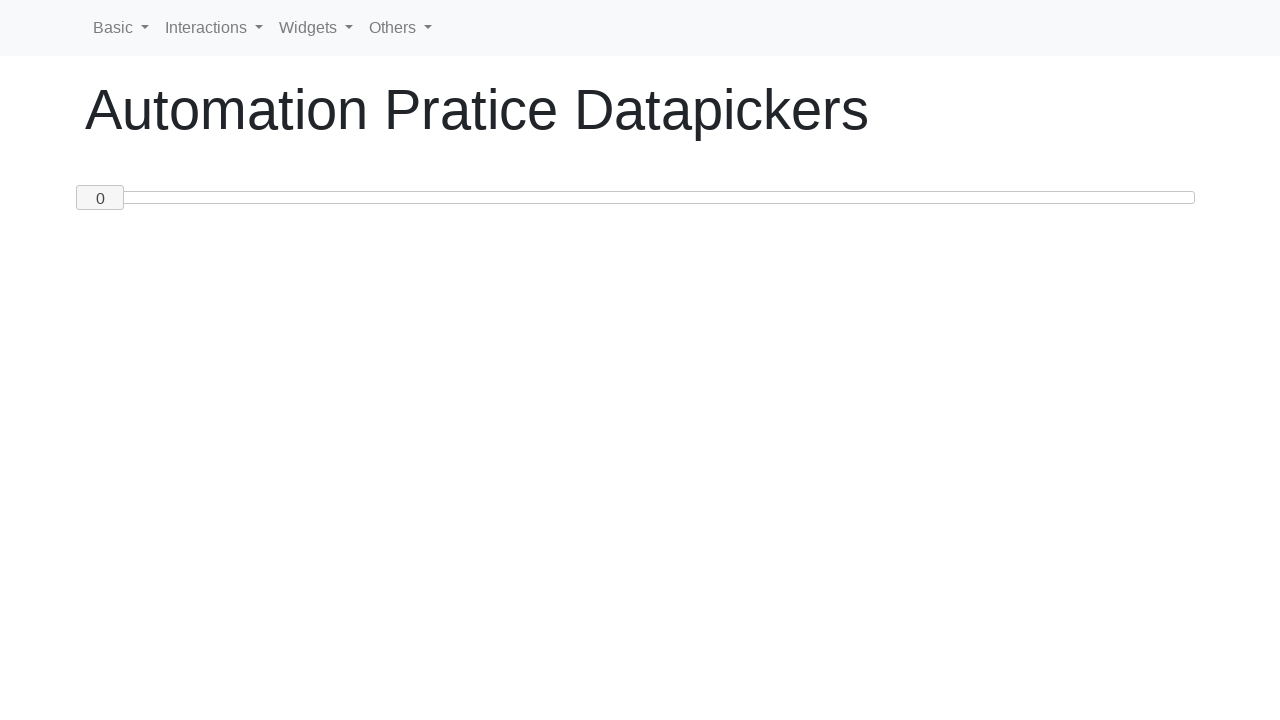

Clicked on the slider handle to focus it at (100, 198) on #custom-handle
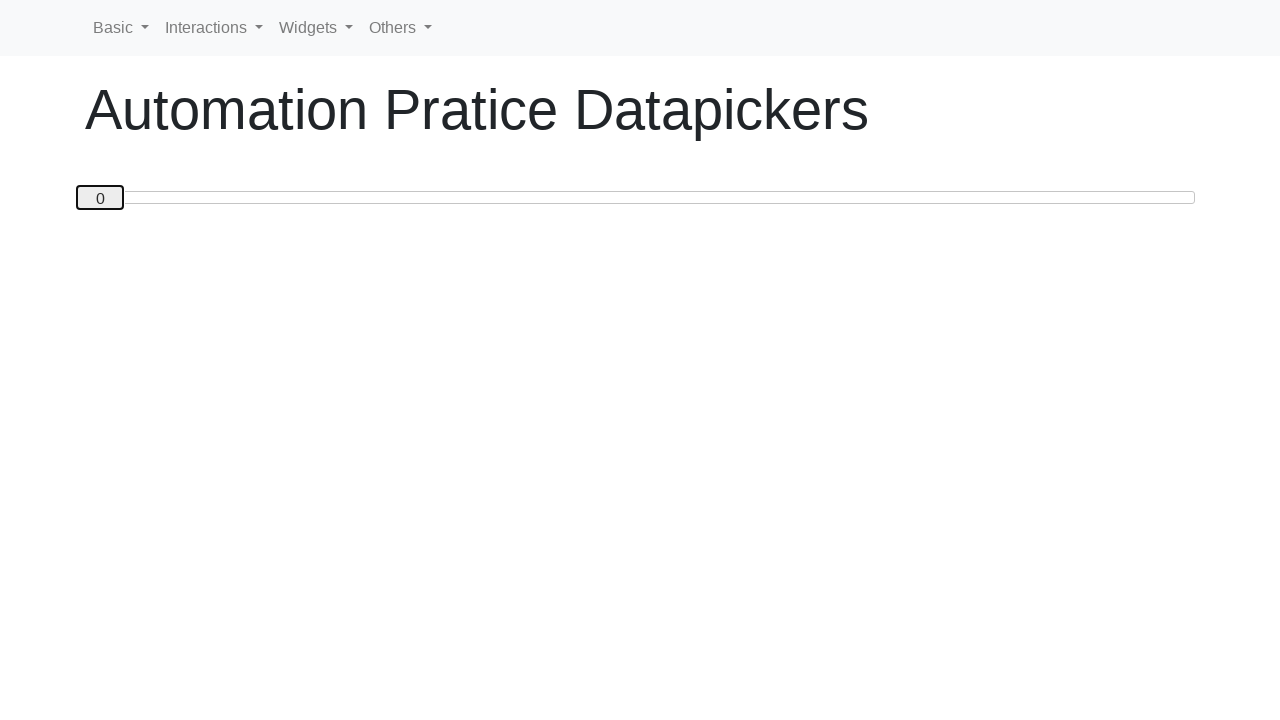

Moved slider to position 50 using 50 ArrowRight key presses on #custom-handle
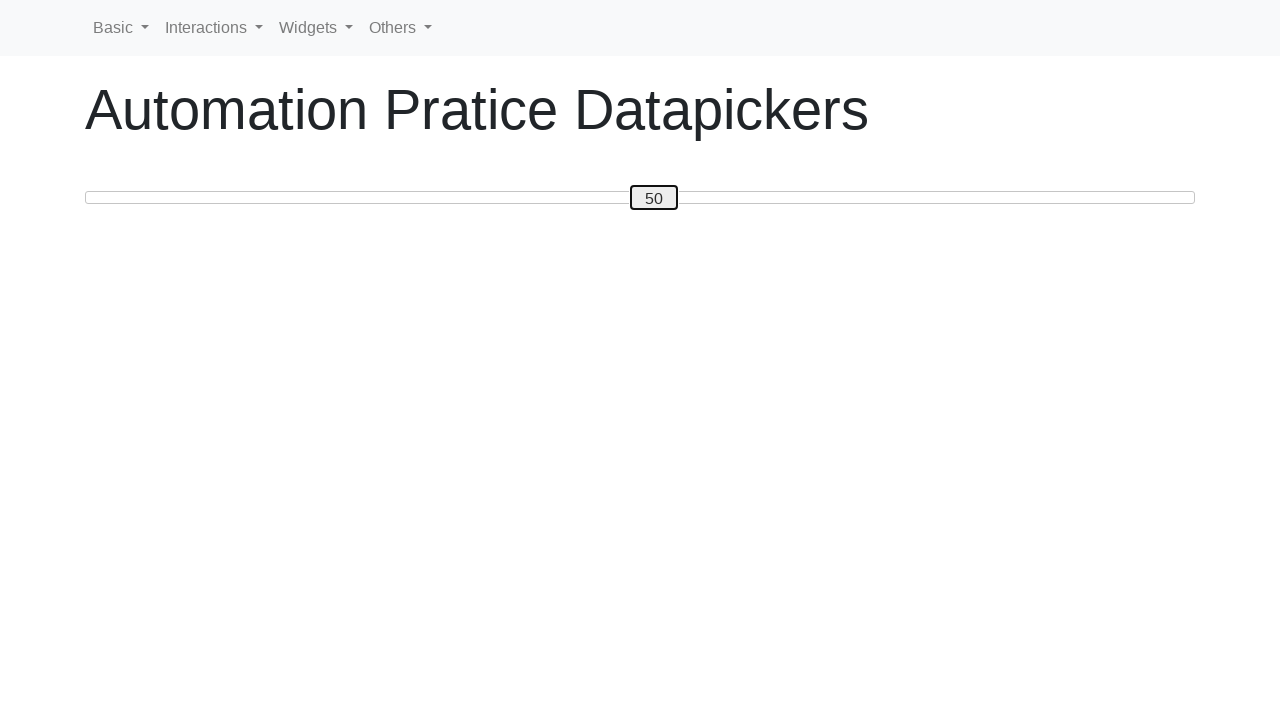

Verified slider is at 50% position
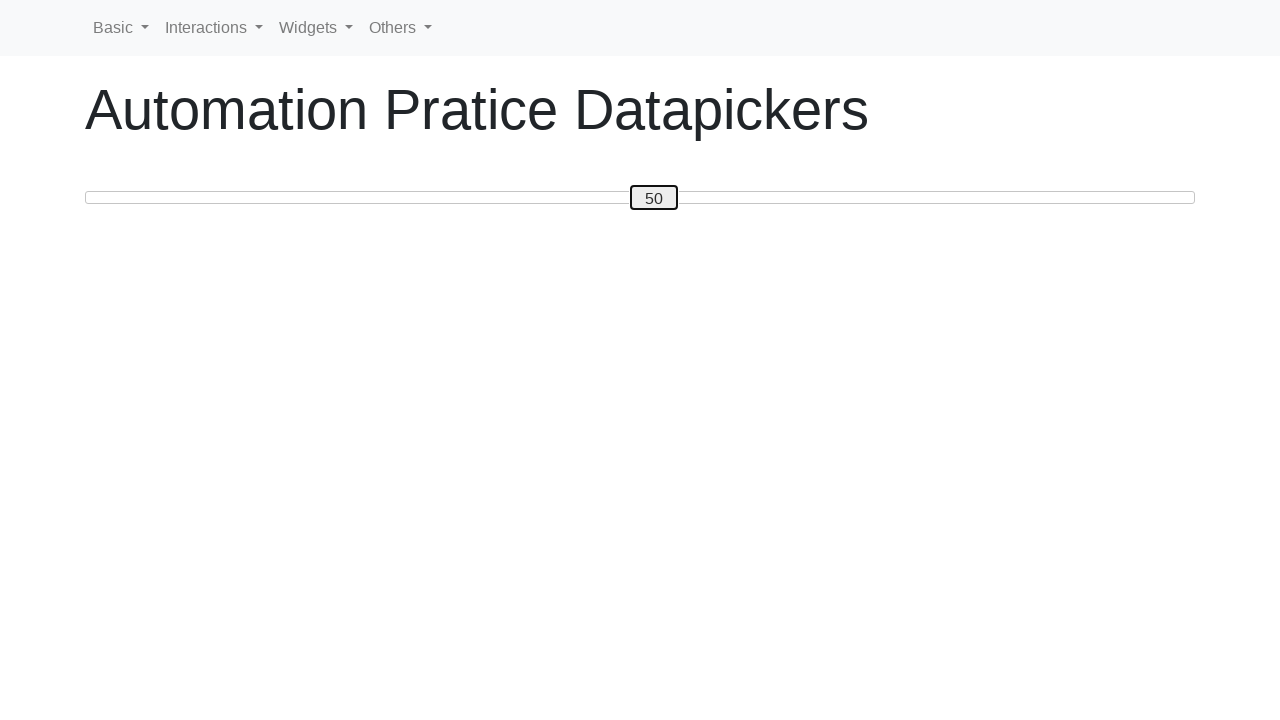

Moved slider back to position 0 using 50 ArrowLeft key presses on #custom-handle
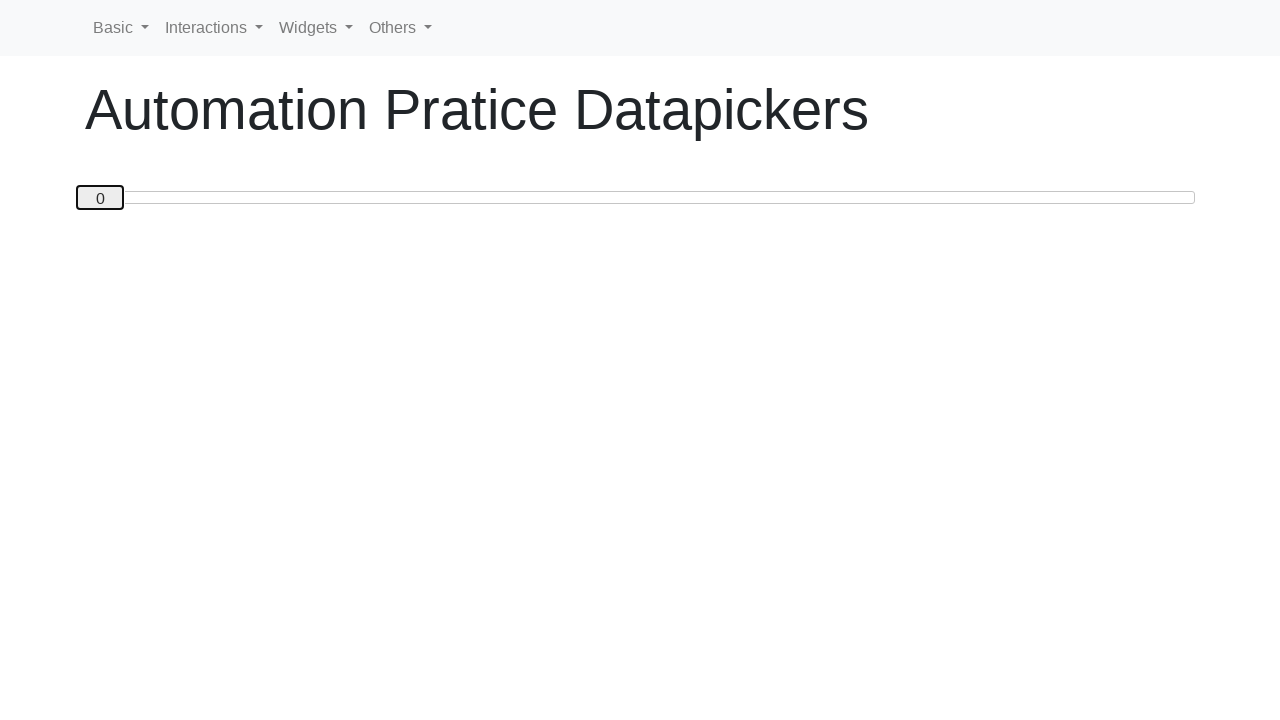

Moved slider to position 80 using 80 ArrowRight key presses on #custom-handle
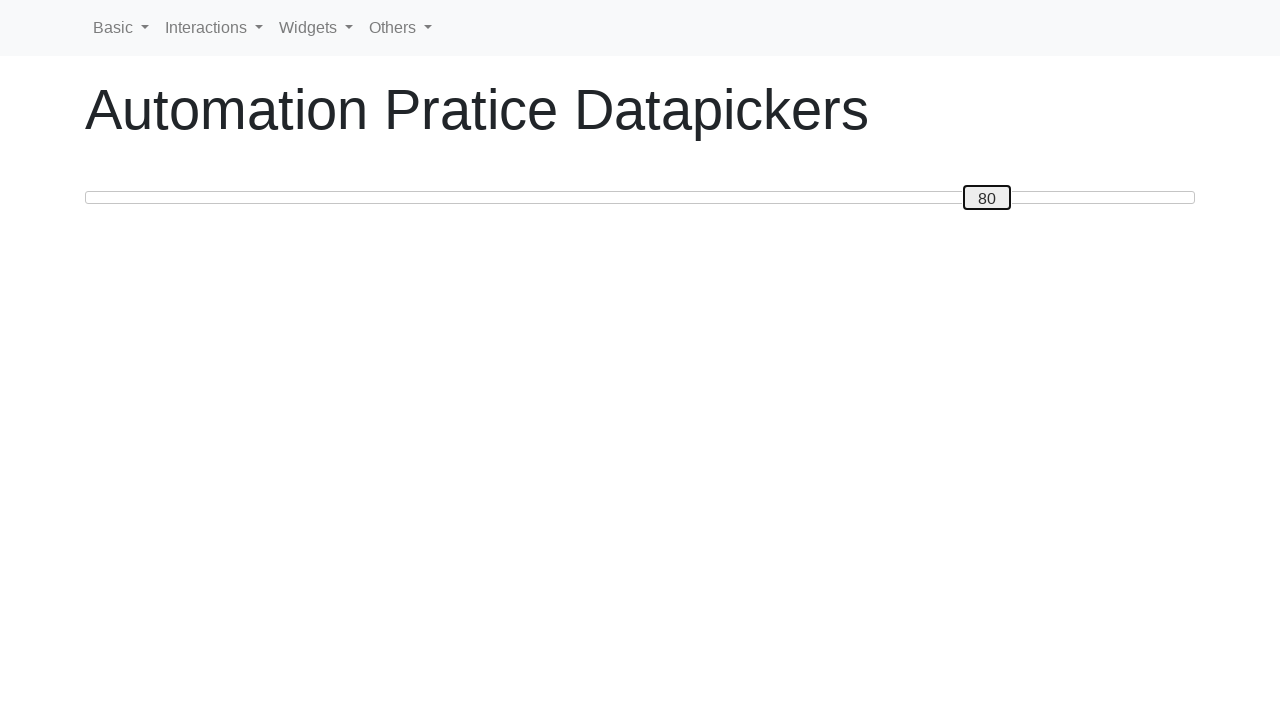

Verified slider is at 80% position
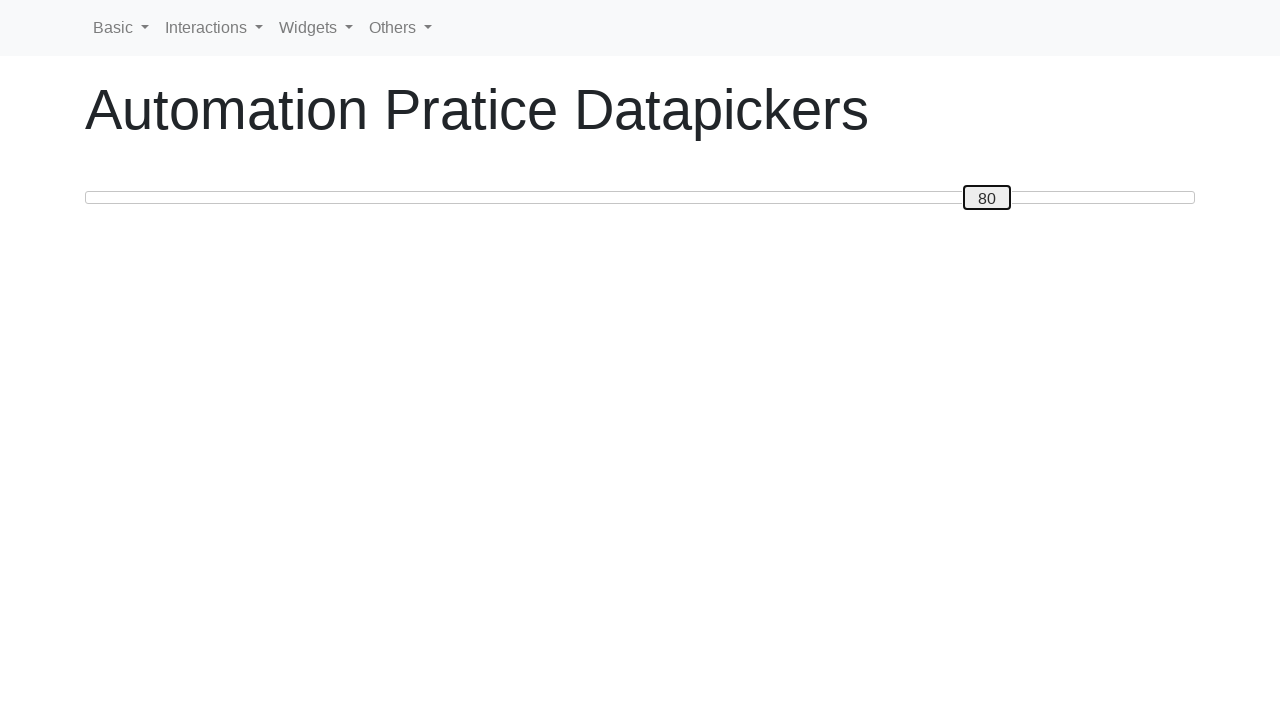

Moved slider back to position 0 using 80 ArrowLeft key presses on #custom-handle
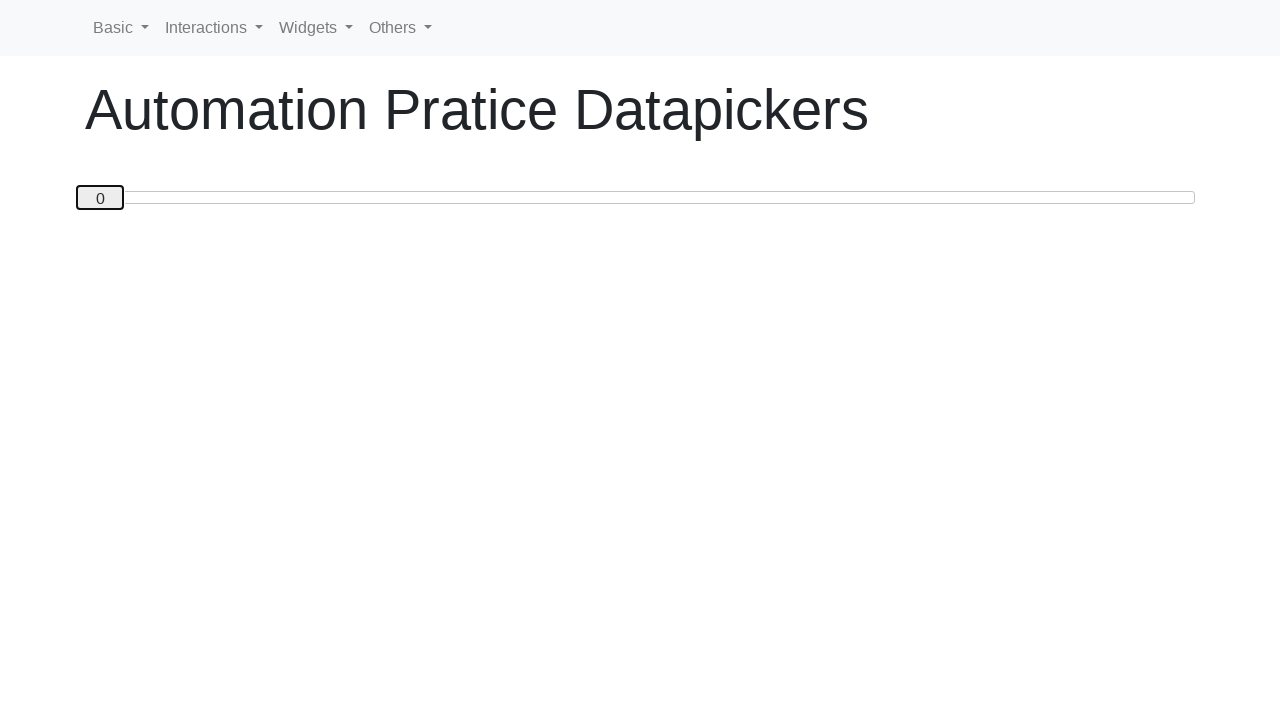

Moved slider to position 30 using 30 ArrowRight key presses on #custom-handle
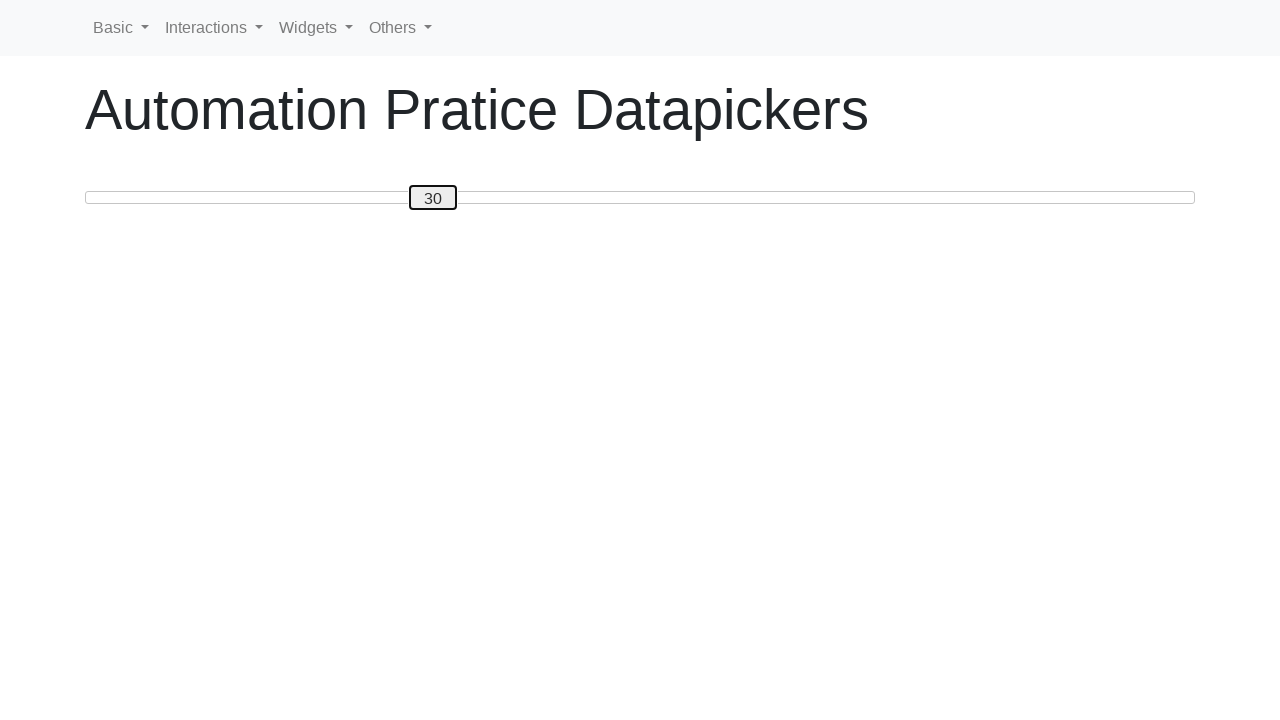

Verified slider is at 30% position
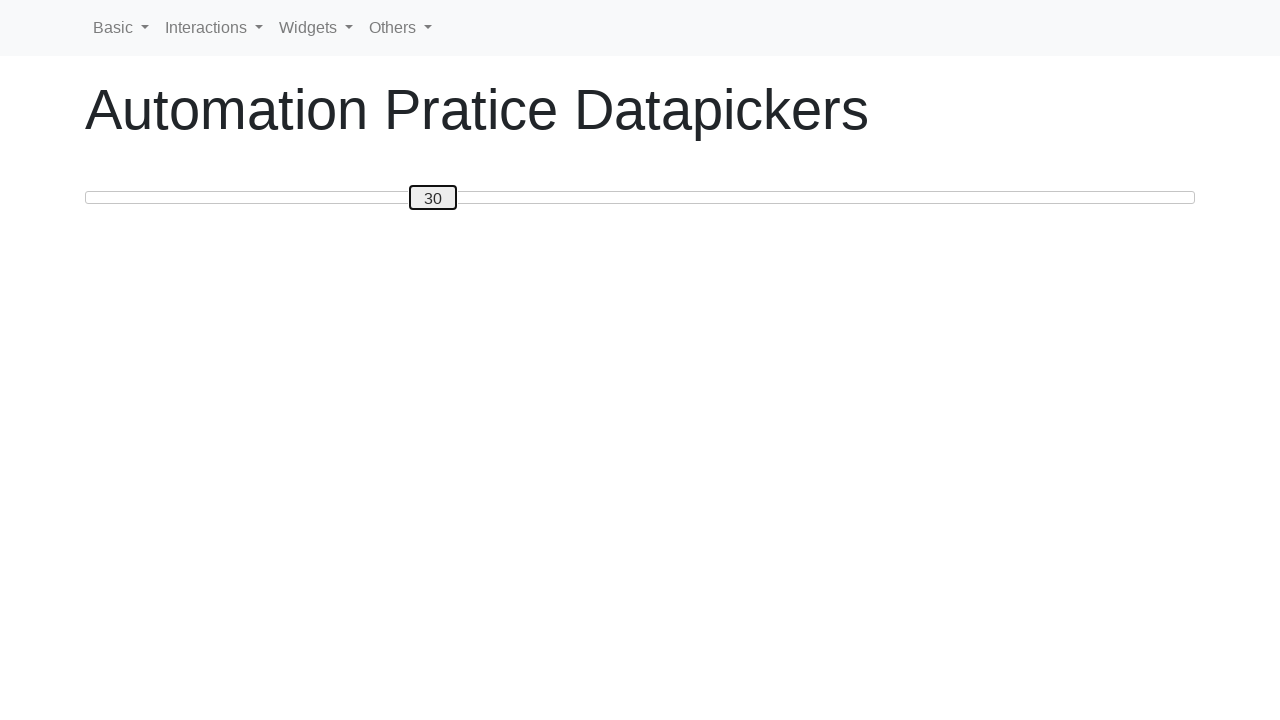

Moved slider back to position 0 using 30 ArrowLeft key presses on #custom-handle
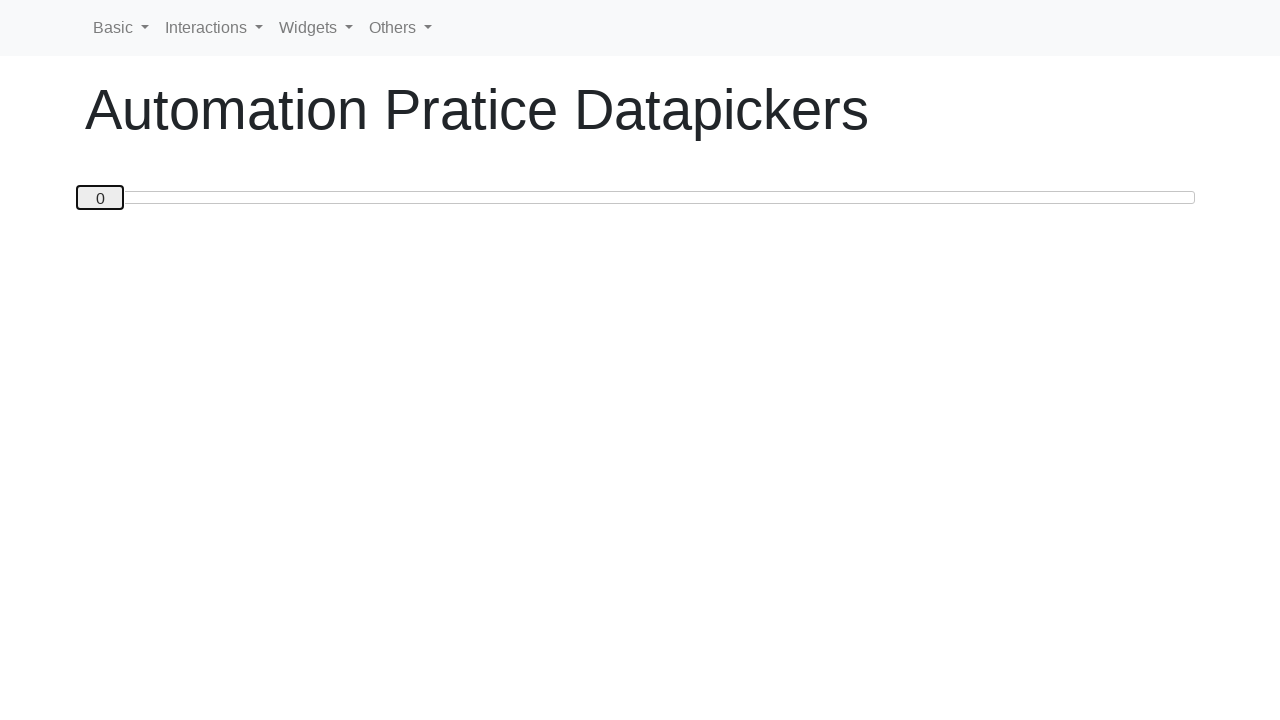

Verified slider is at 0% position
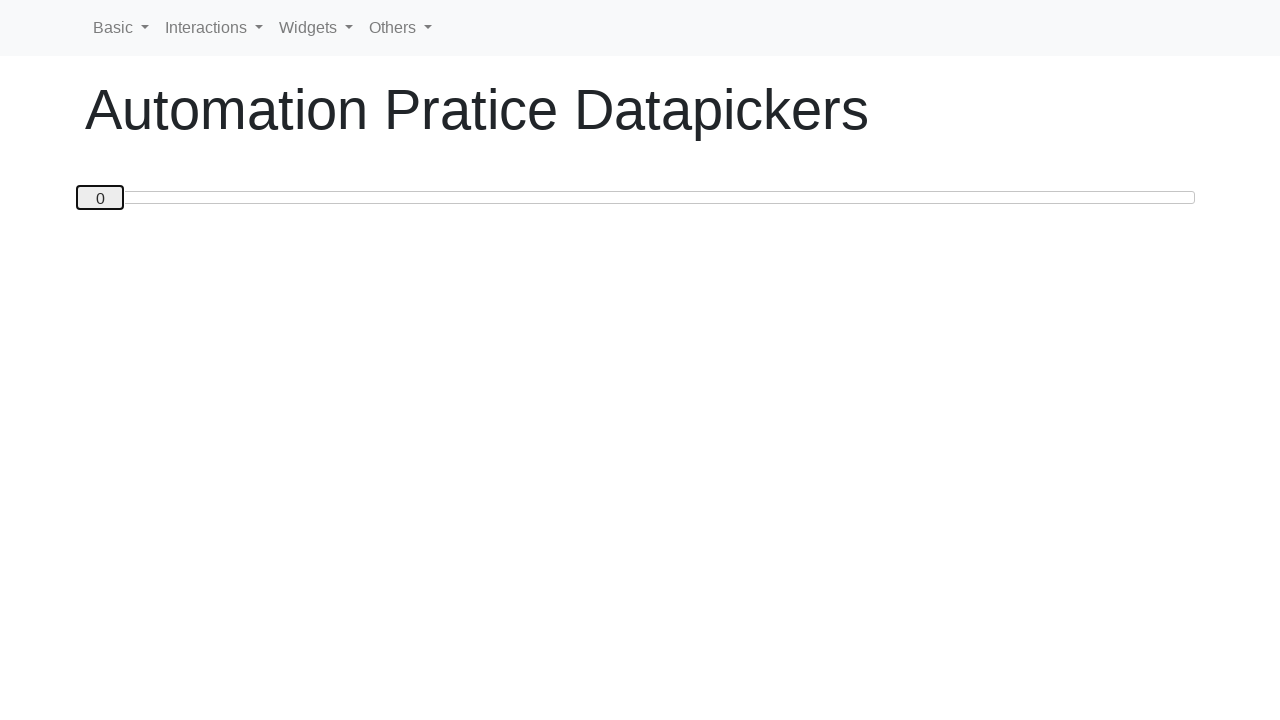

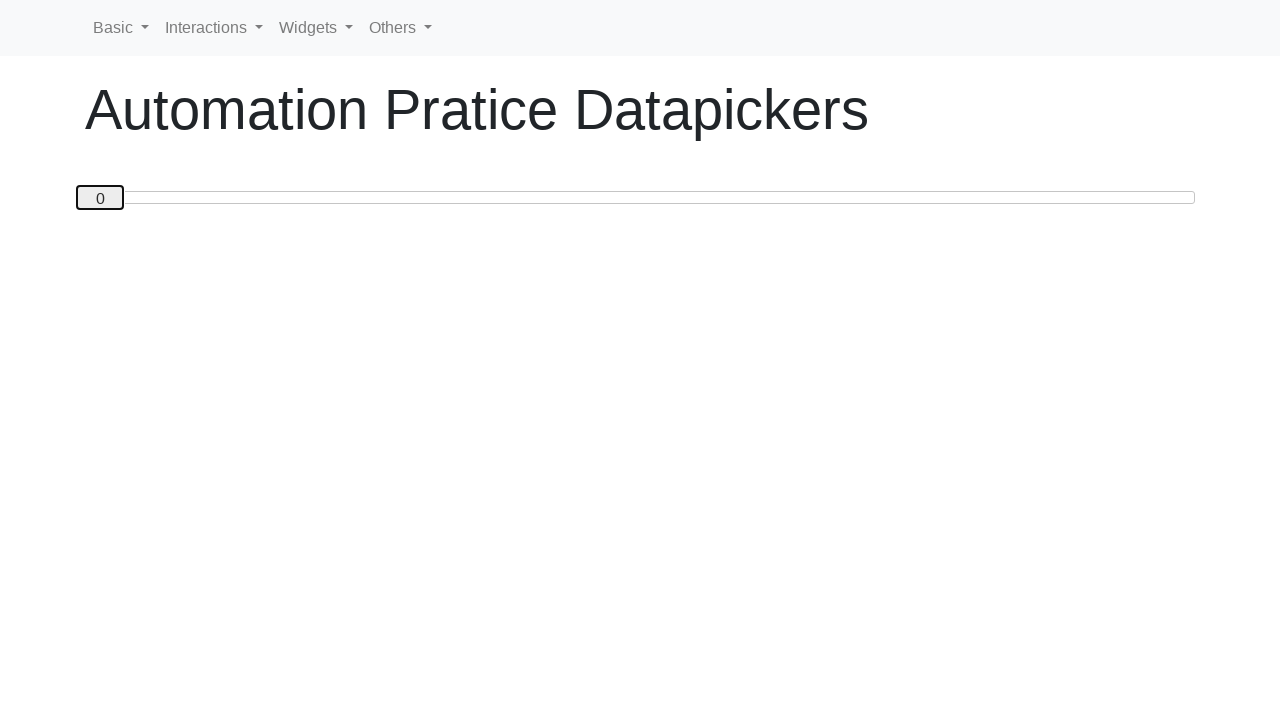